Tests multi-window handling by opening popup windows and switching between them to extract text from a specific window

Starting URL: https://omayo.blogspot.com/

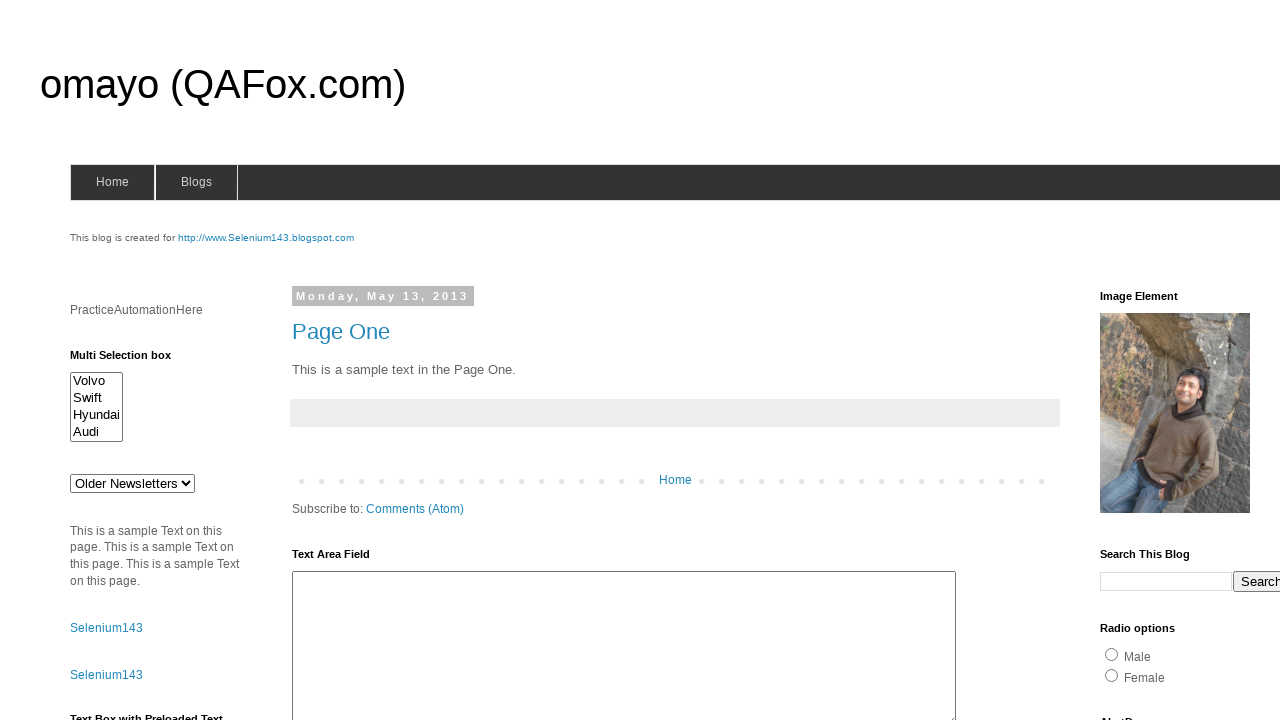

Clicked link to open popup window at (132, 360) on xpath=//a[text()='Open a popup window']
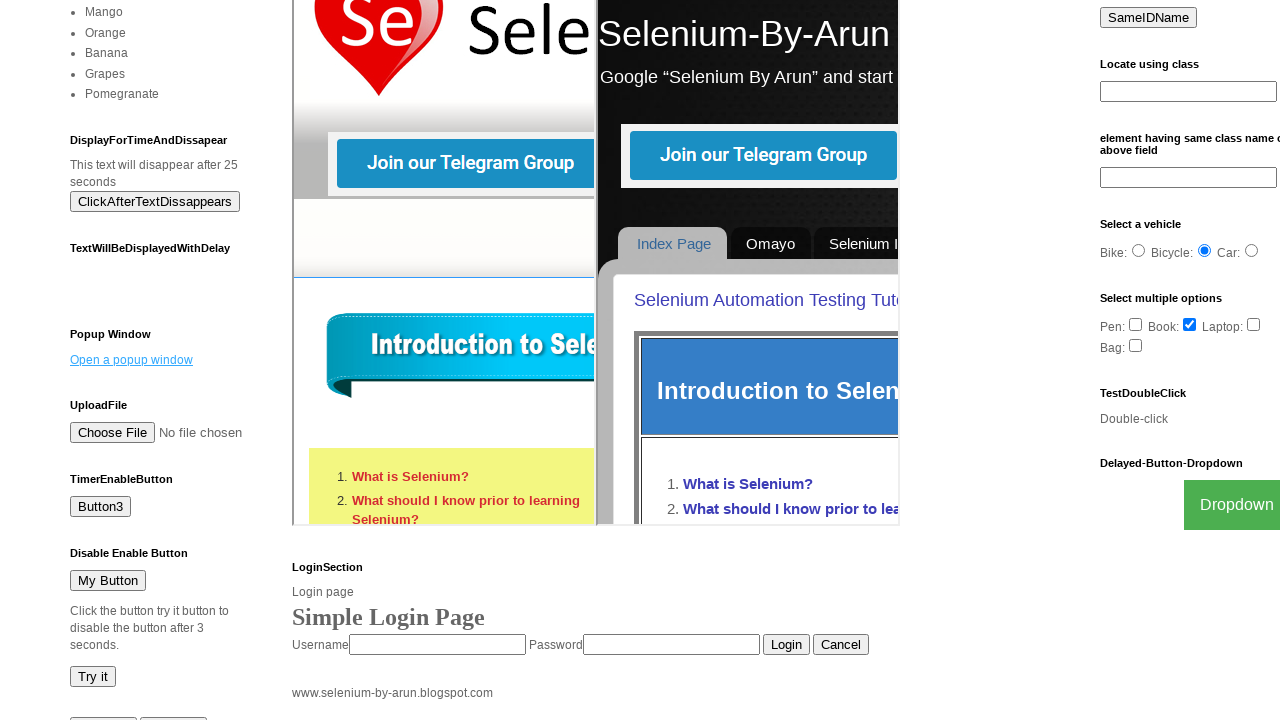

Clicked link to open jqueryui window at (1137, 360) on xpath=//a[text()='jqueryui']
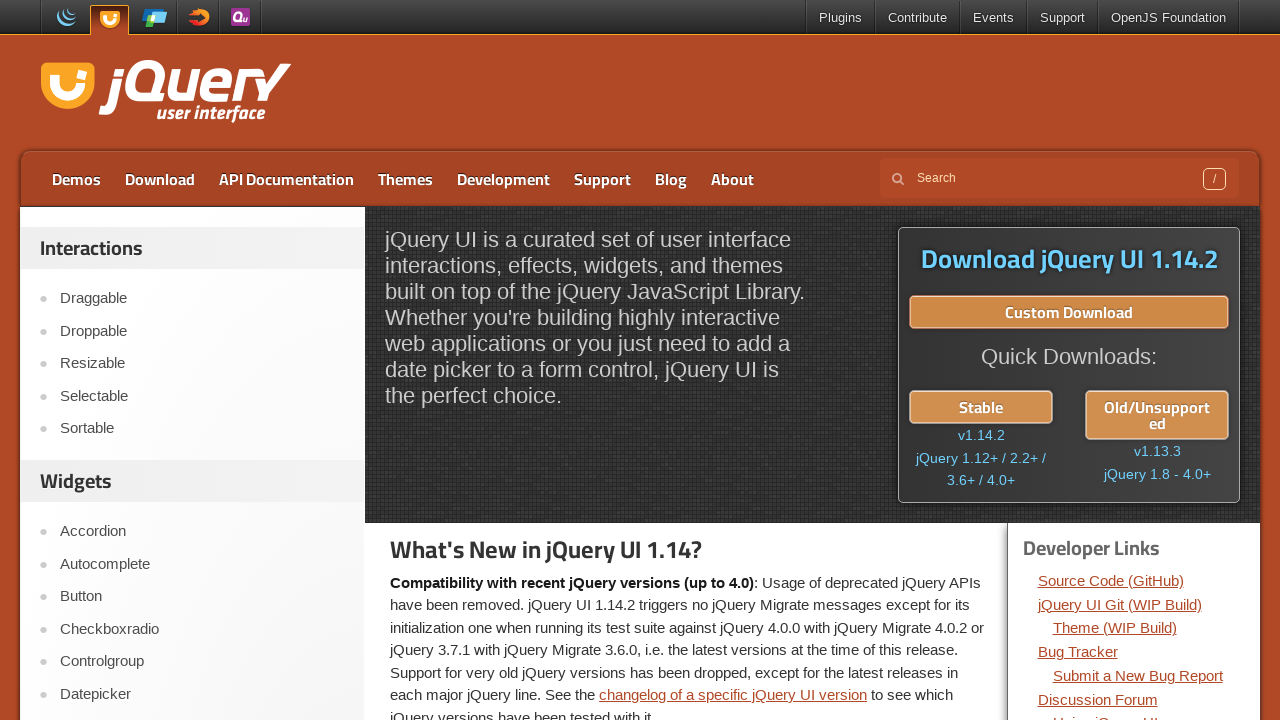

Retrieved all window contexts
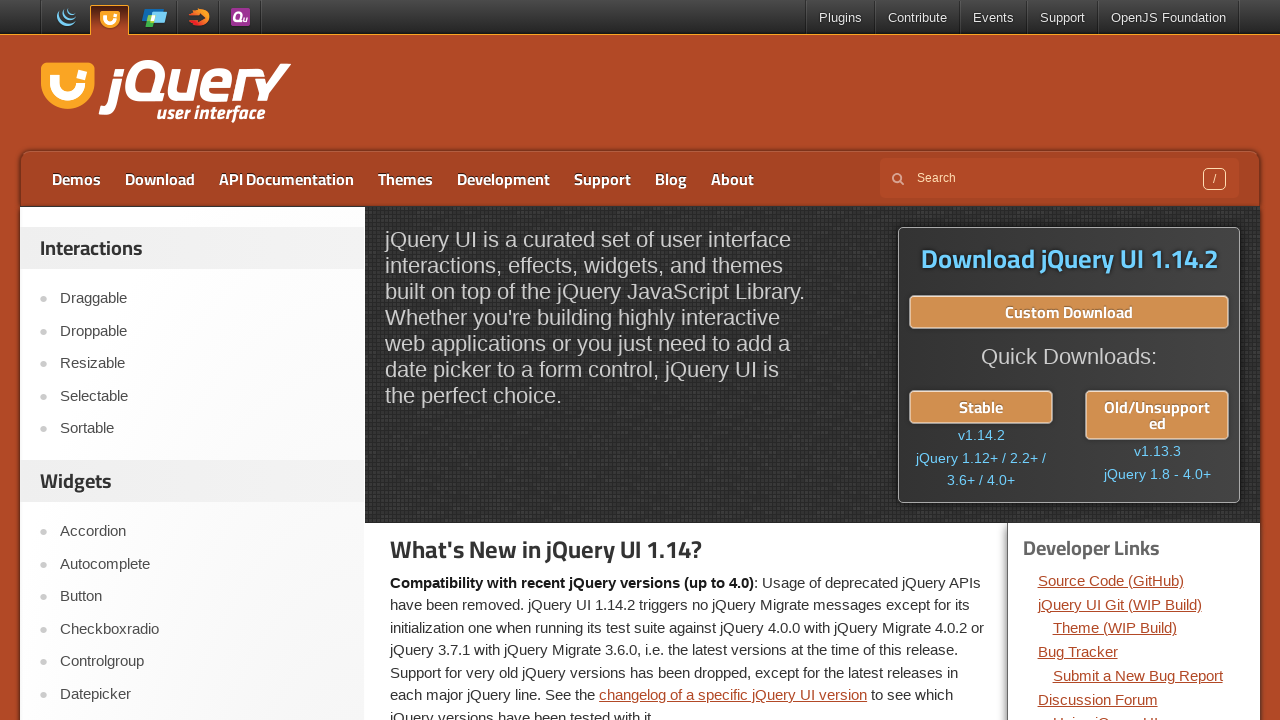

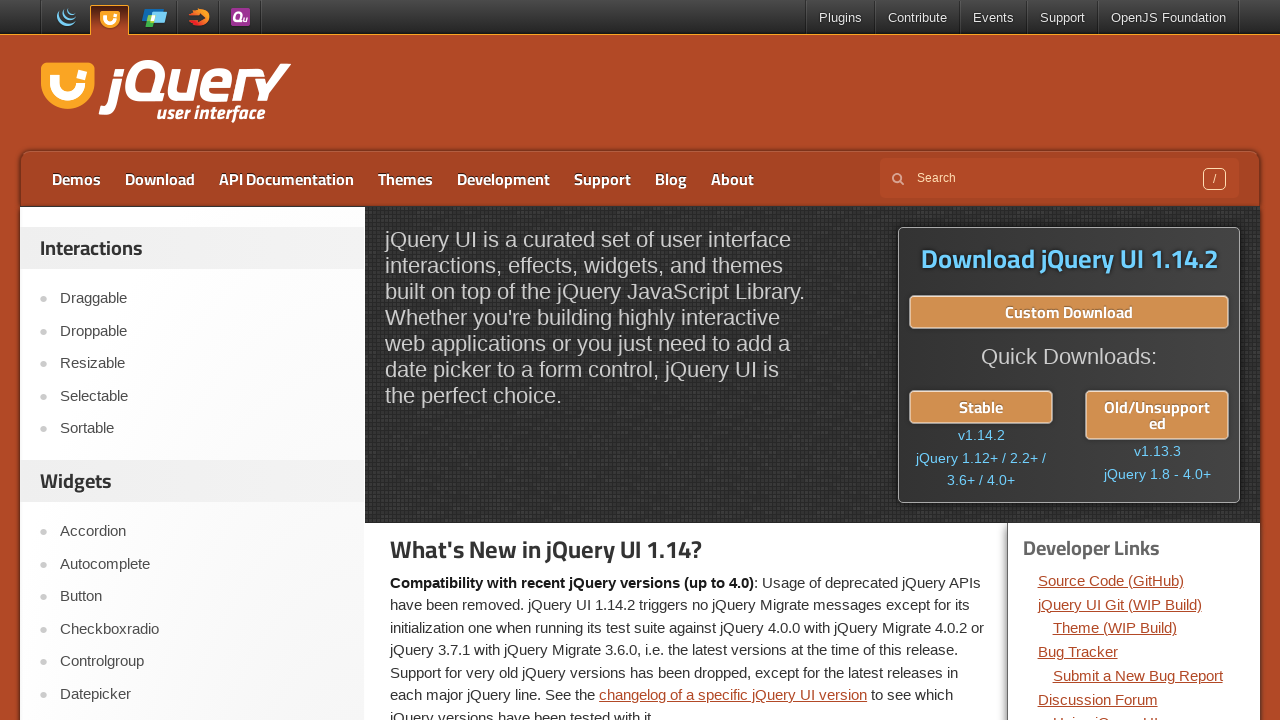